Tests the table filter functionality by searching for "Rice" and verifying that the filtered results contain only matching items

Starting URL: https://rahulshettyacademy.com/seleniumPractise/#/offers

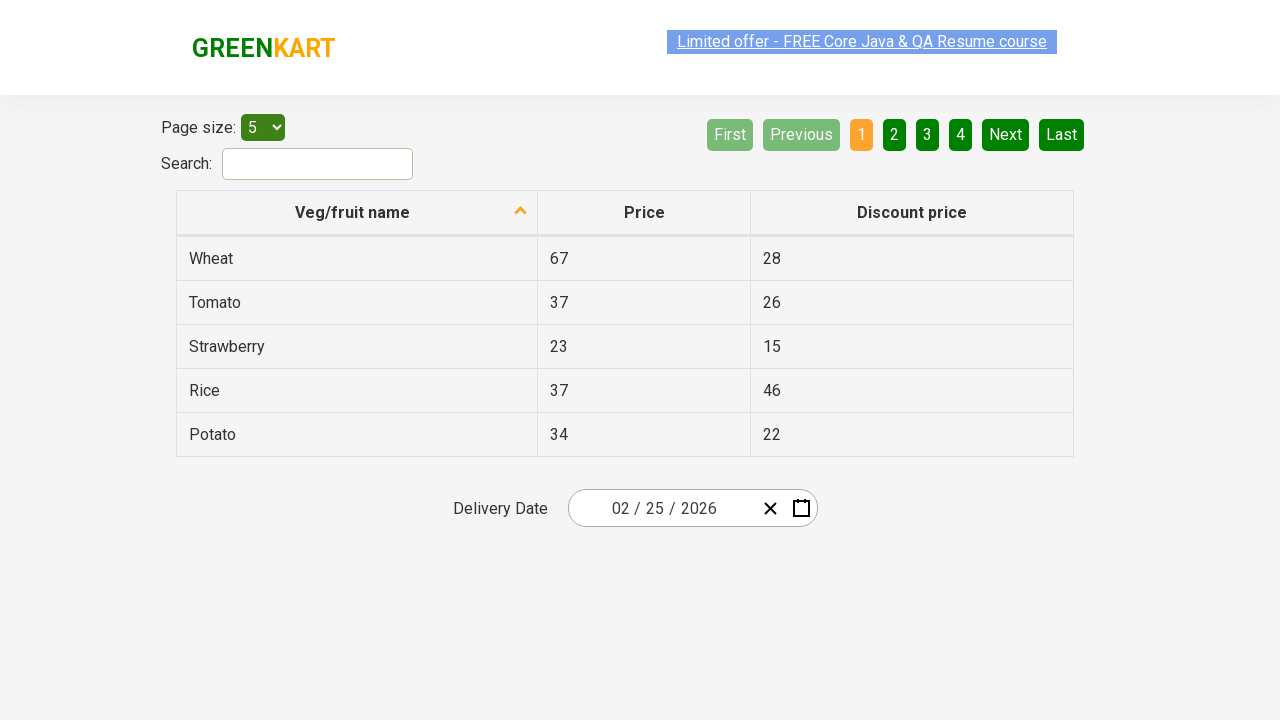

Entered 'Rice' into the search field to filter table on #search-field
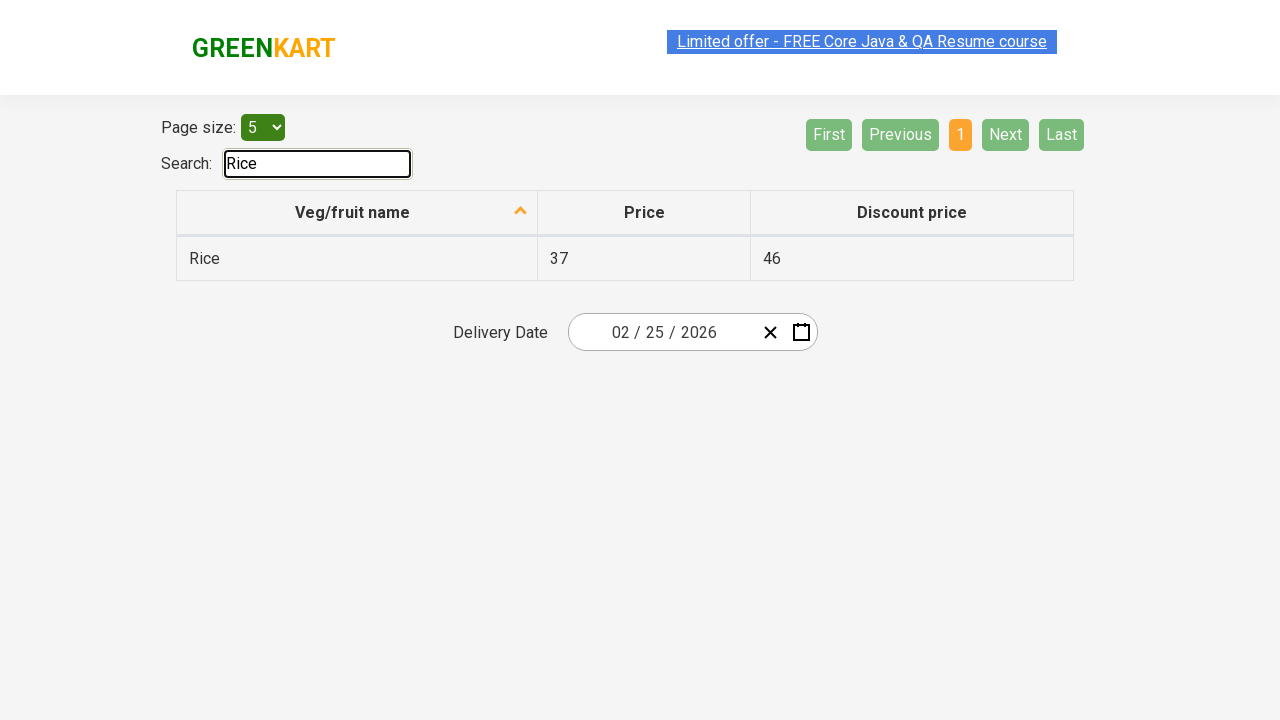

Waited 1 second for filter to apply to table
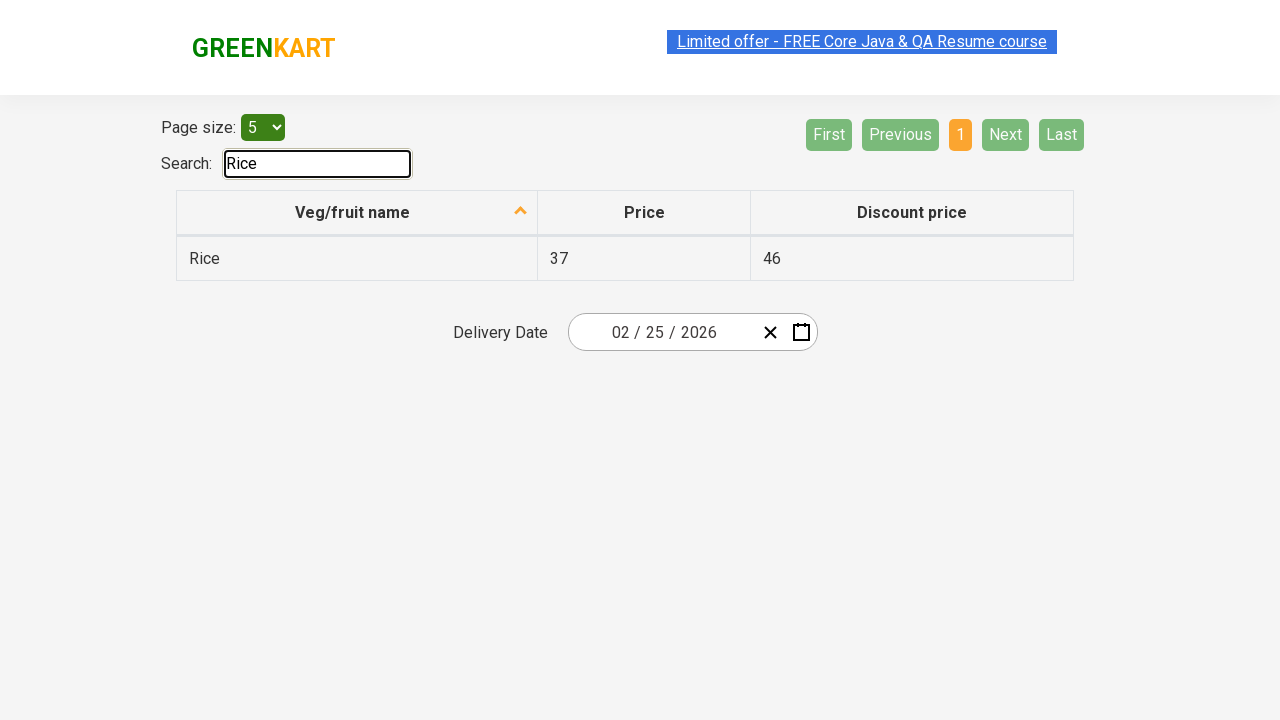

Retrieved all filtered table rows
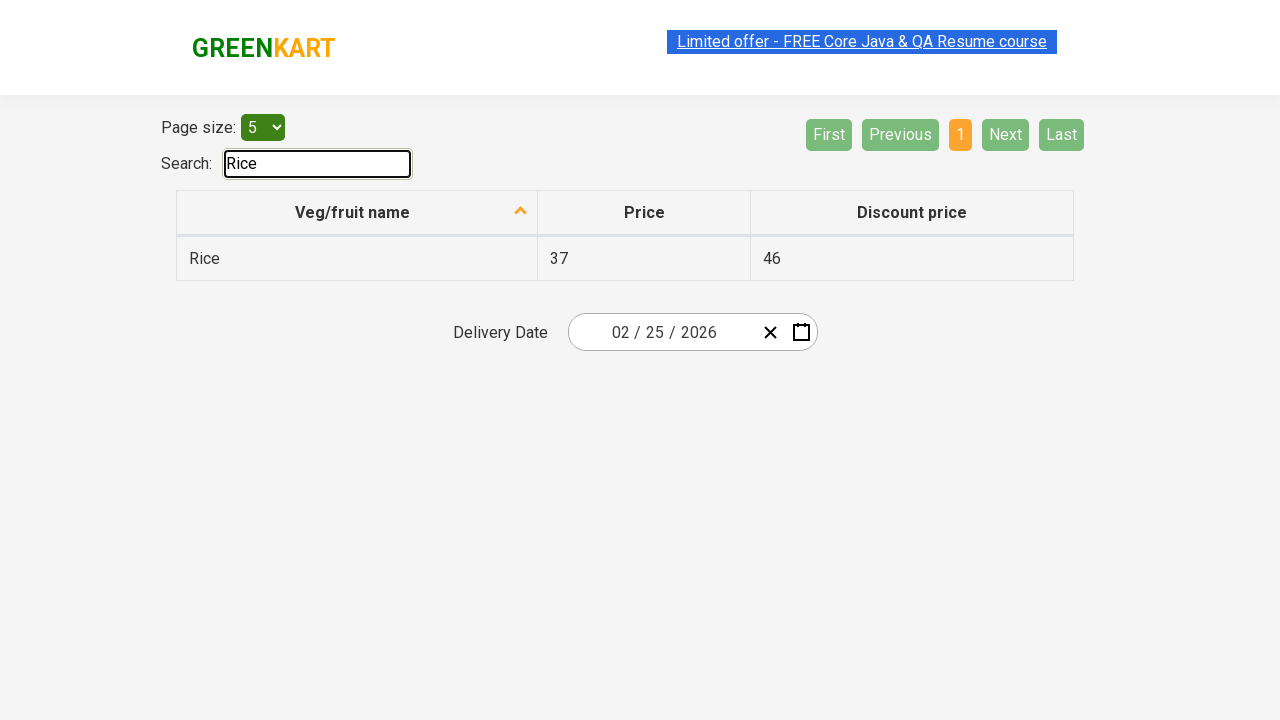

Verified filtered row contains 'Rice': Rice
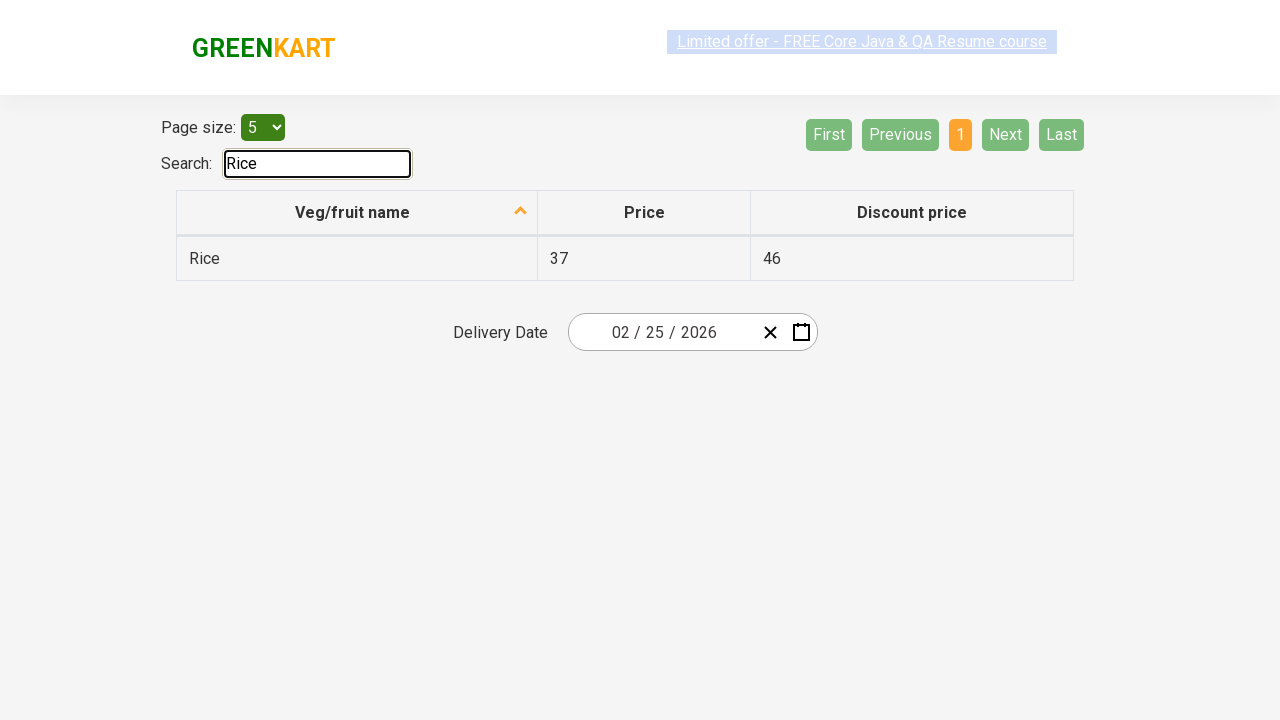

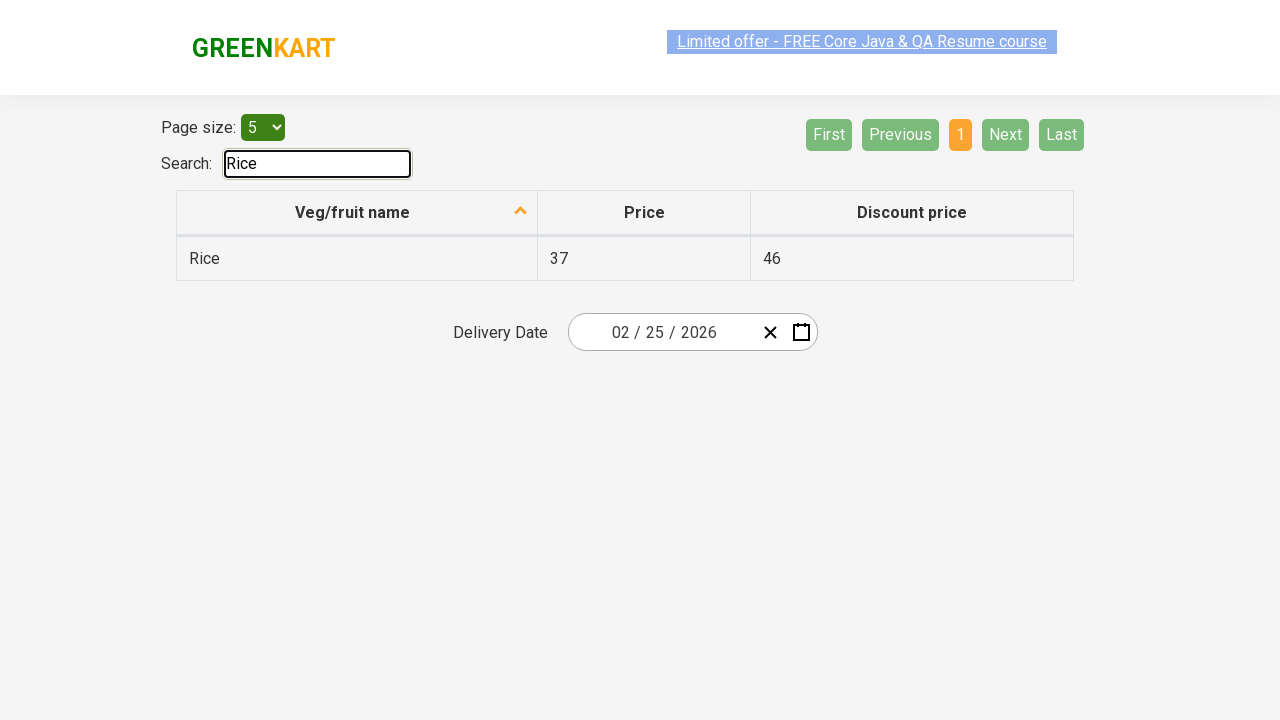